Tests scrolling functionality on the Rediff website by scrolling down to the bottom of the page and then back up to the top using JavaScript execution

Starting URL: http://www.rediff.com/

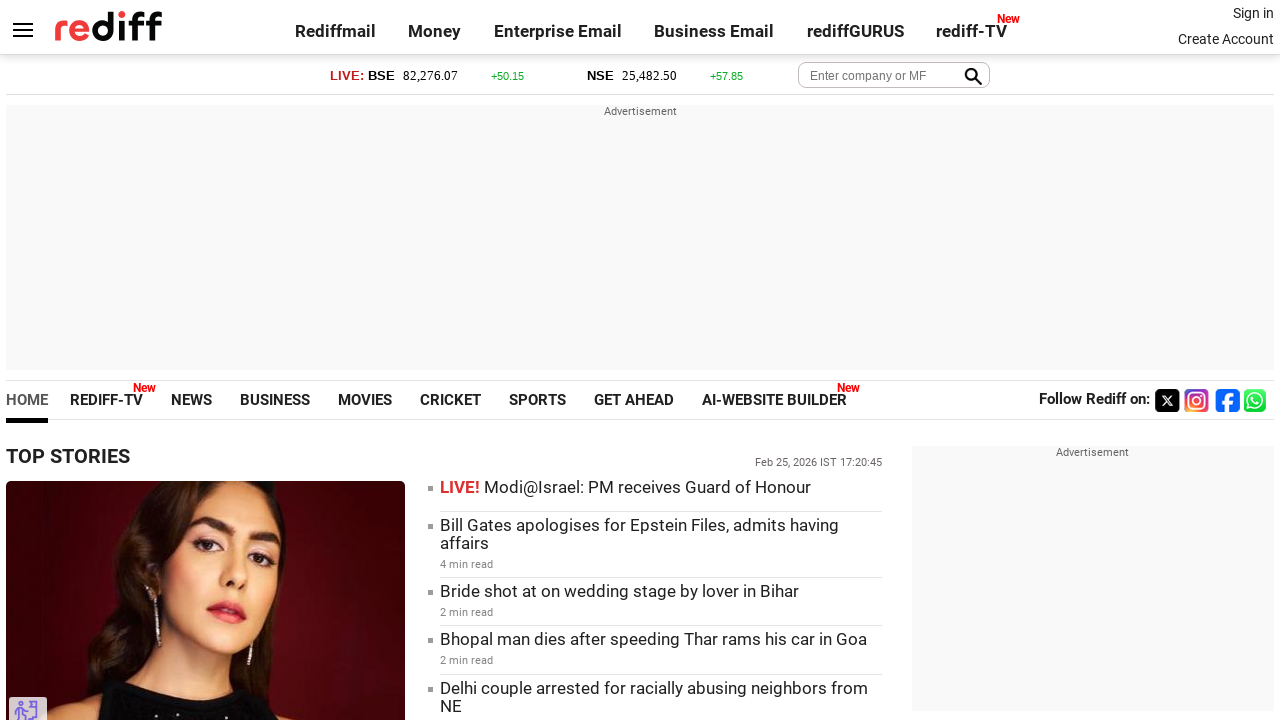

Scrolled down to the bottom of the Rediff website using JavaScript
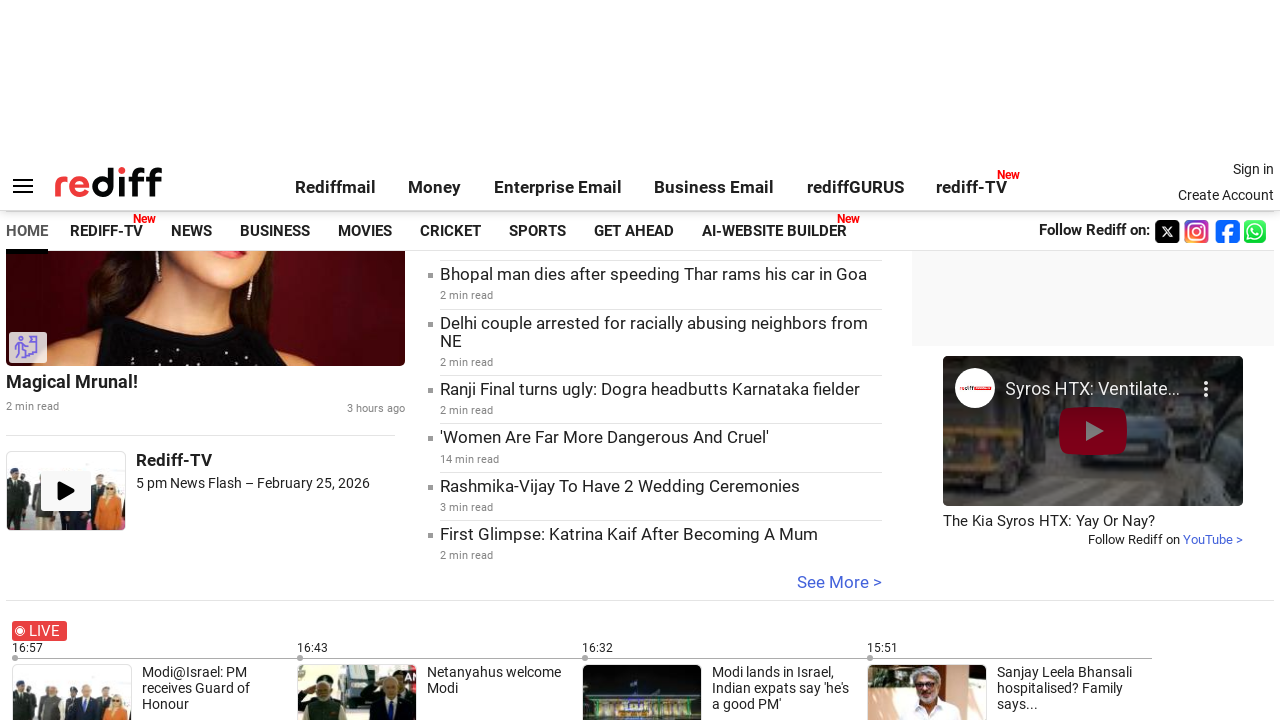

Waited 3 seconds for scroll animation to complete
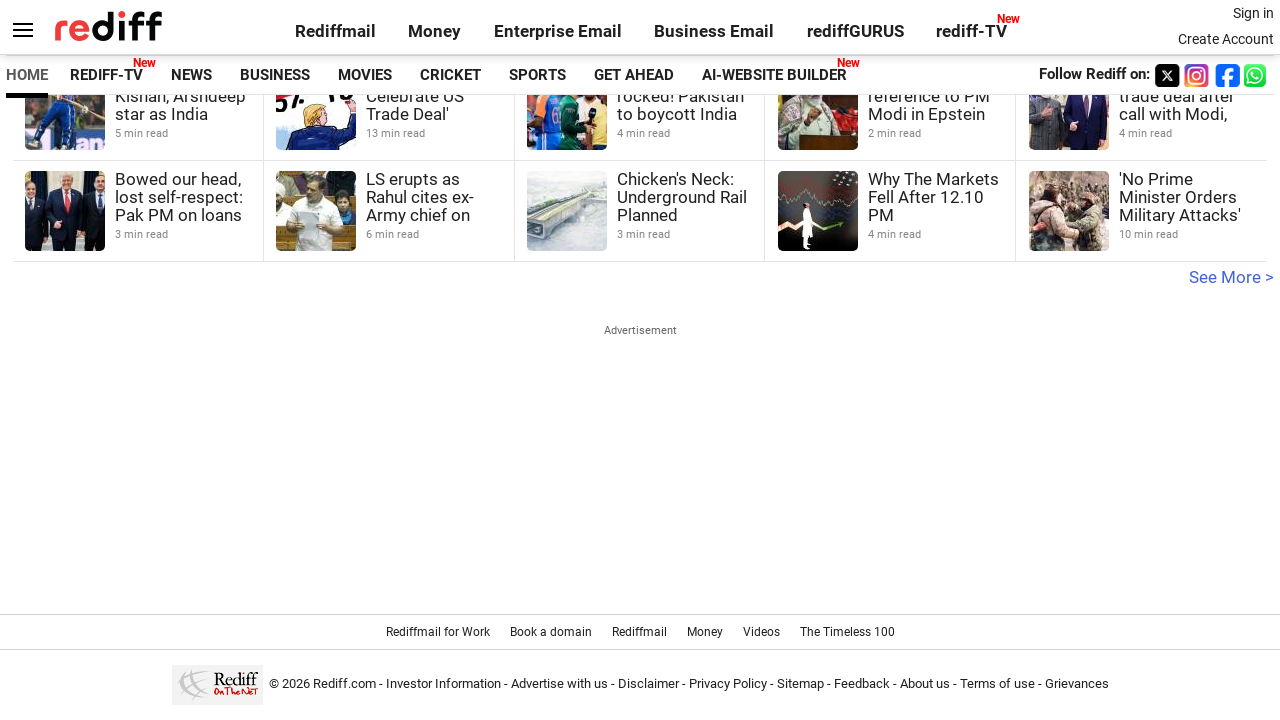

Scrolled back up to the top of the Rediff website using JavaScript
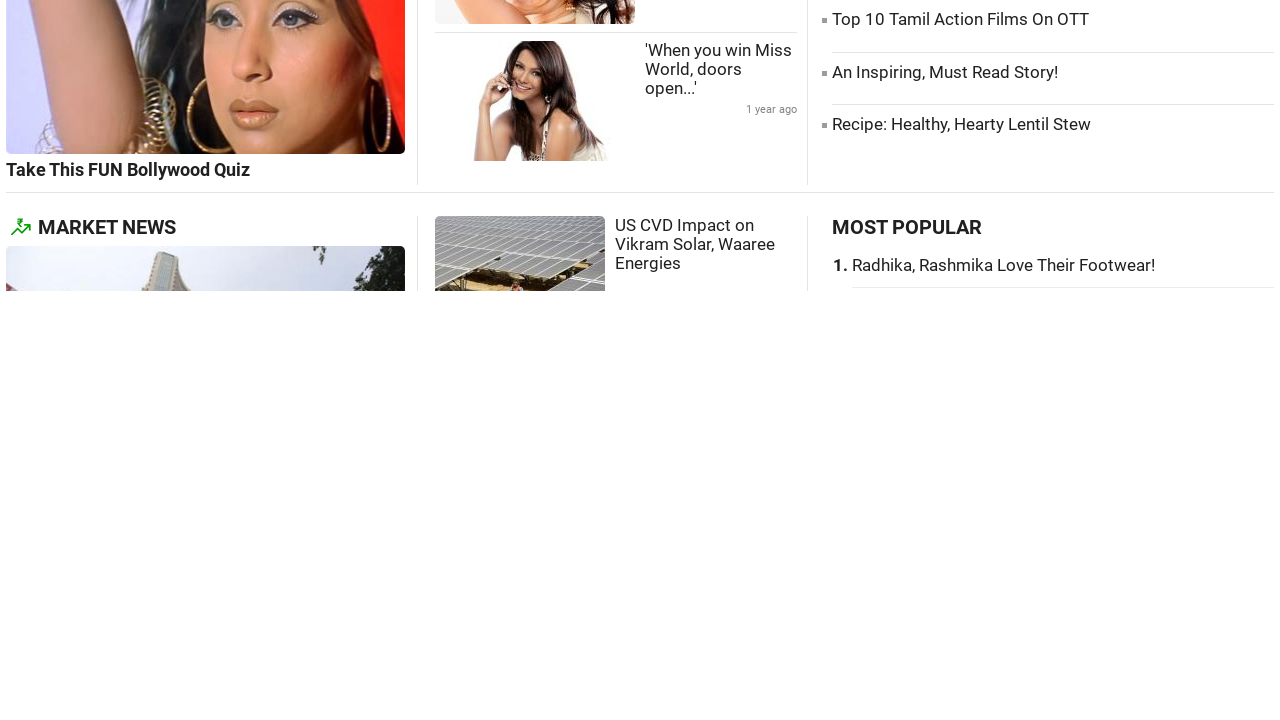

Waited 3 seconds for scroll animation to complete
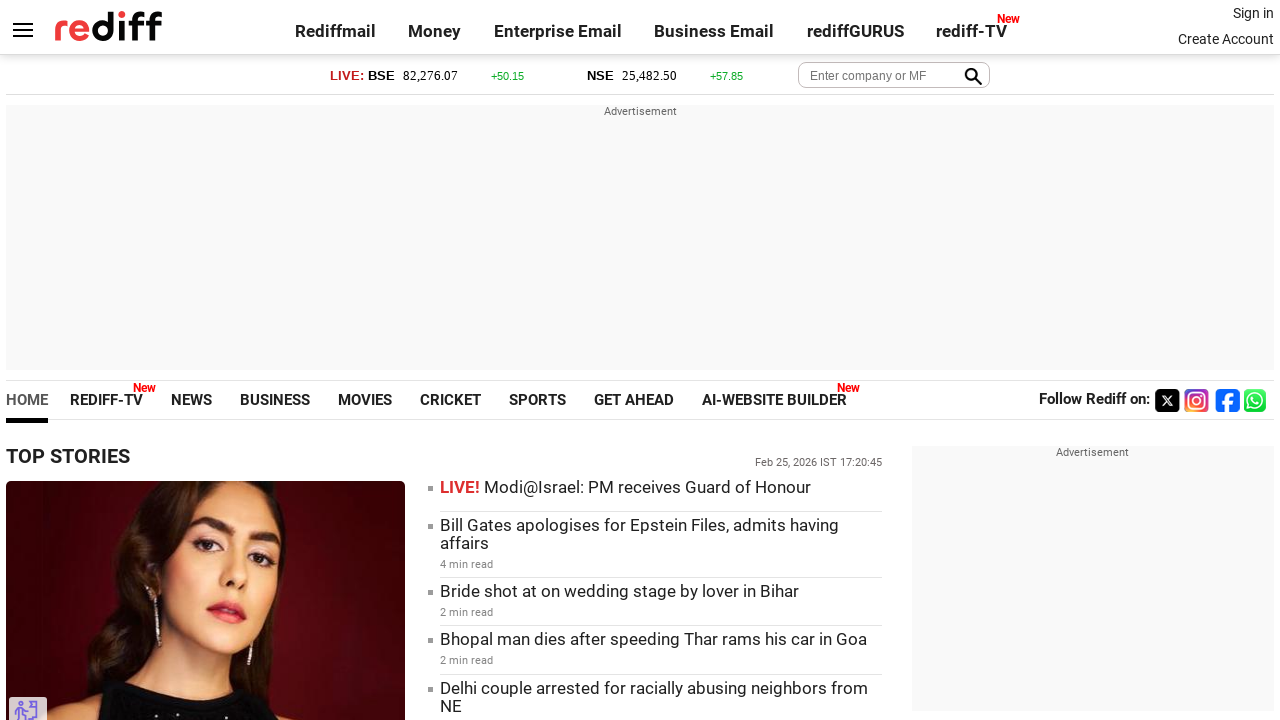

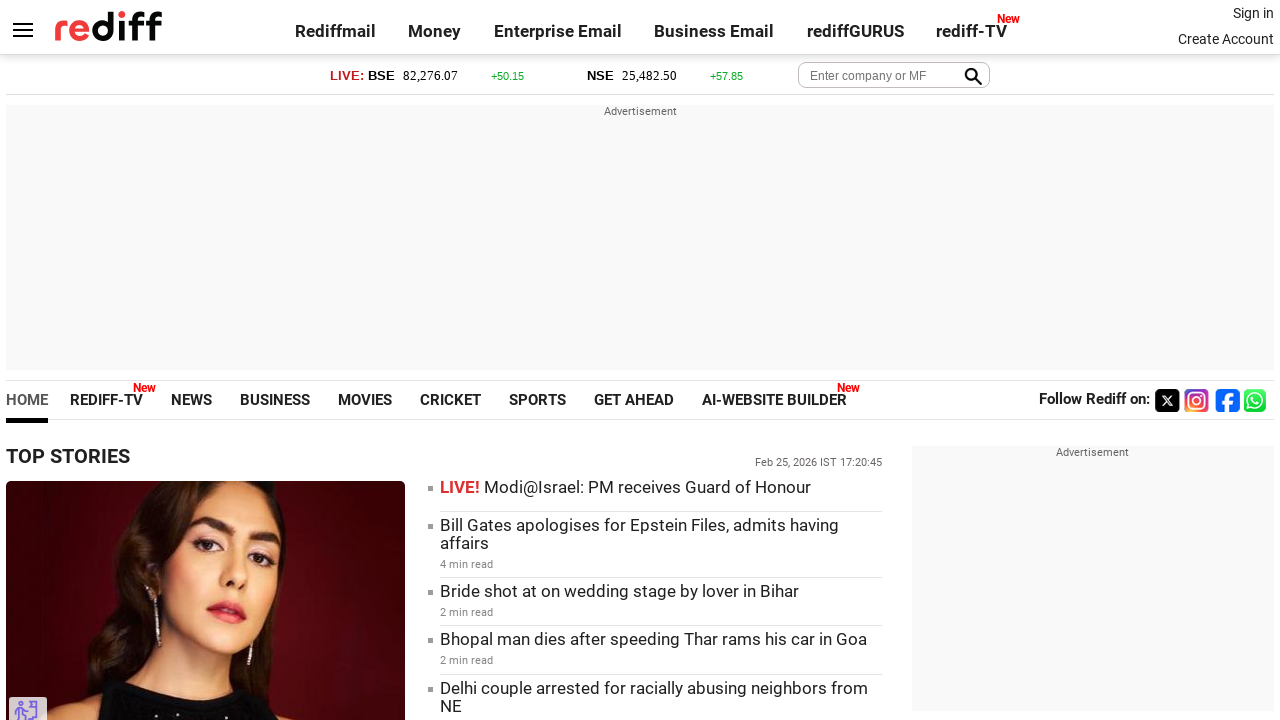